Navigates to the Selenium downloads page and clicks on a paragraph element containing either "Java" or "Python" text, demonstrating XPath OR condition usage.

Starting URL: https://www.selenium.dev/downloads/

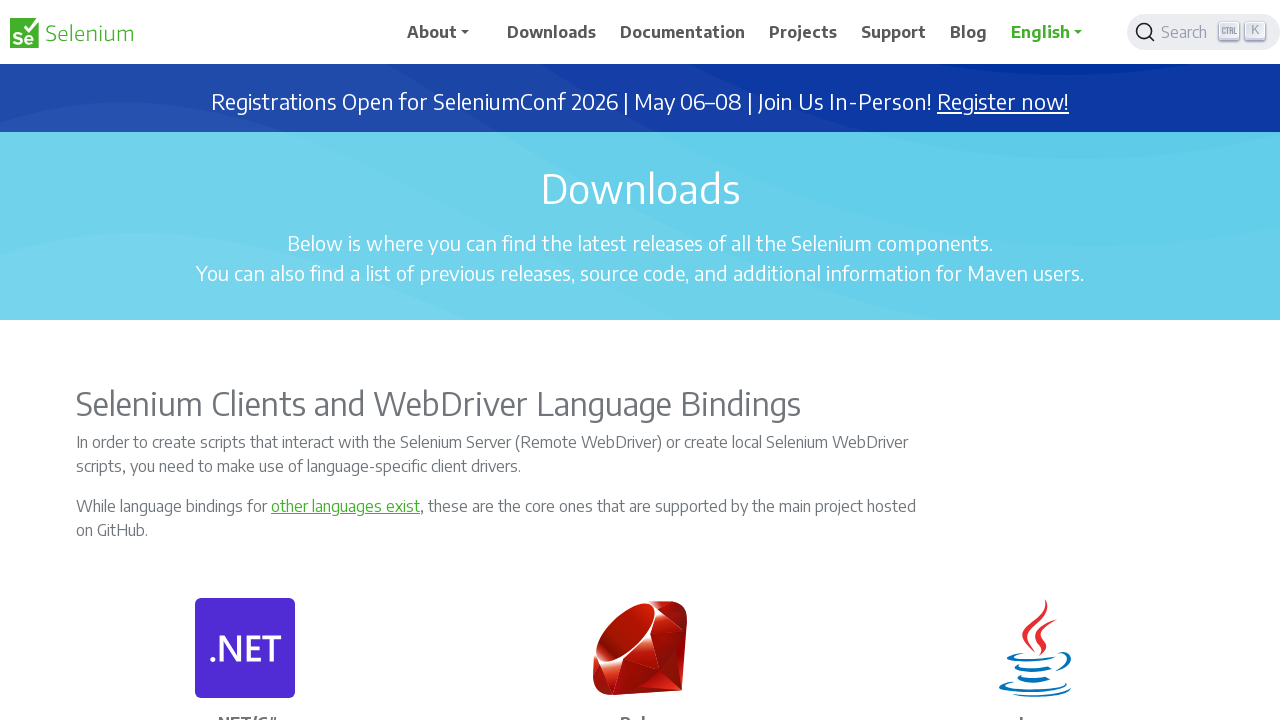

Navigated to Selenium downloads page
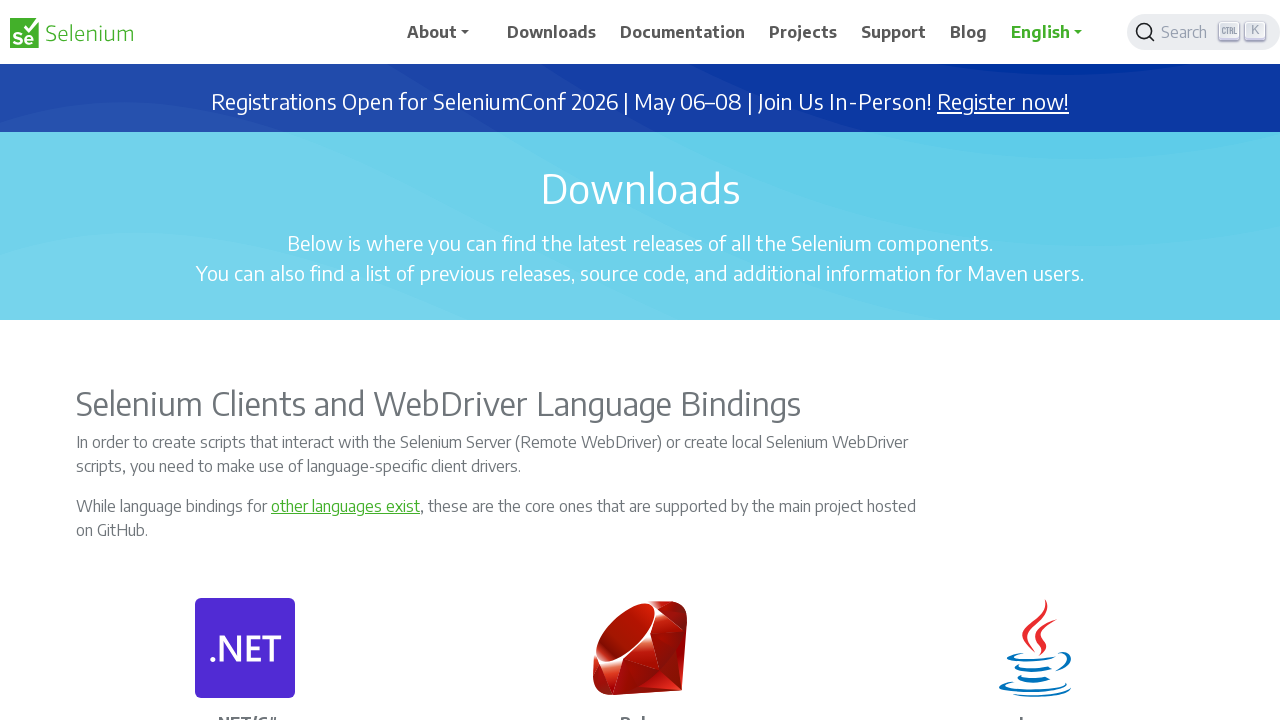

Clicked on paragraph element containing 'Java' or 'Python' text using XPath OR condition at (1035, 711) on xpath=//p[text()='Java' or text()='Python']
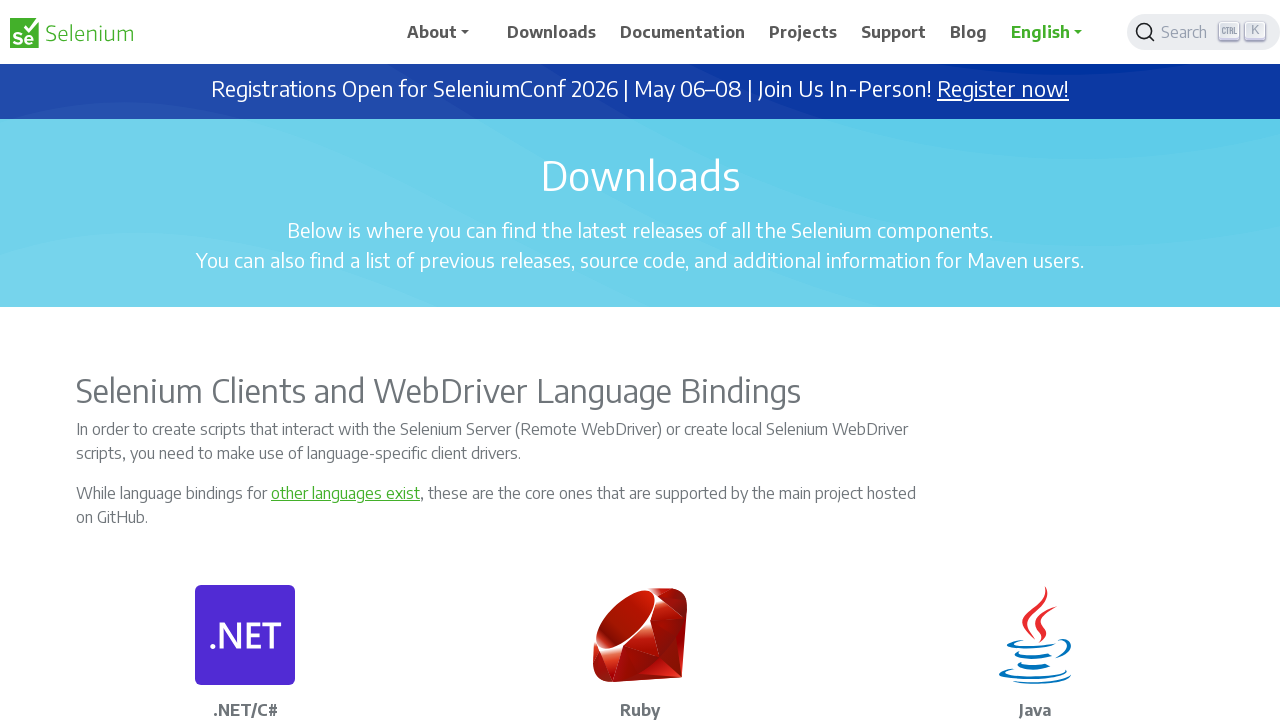

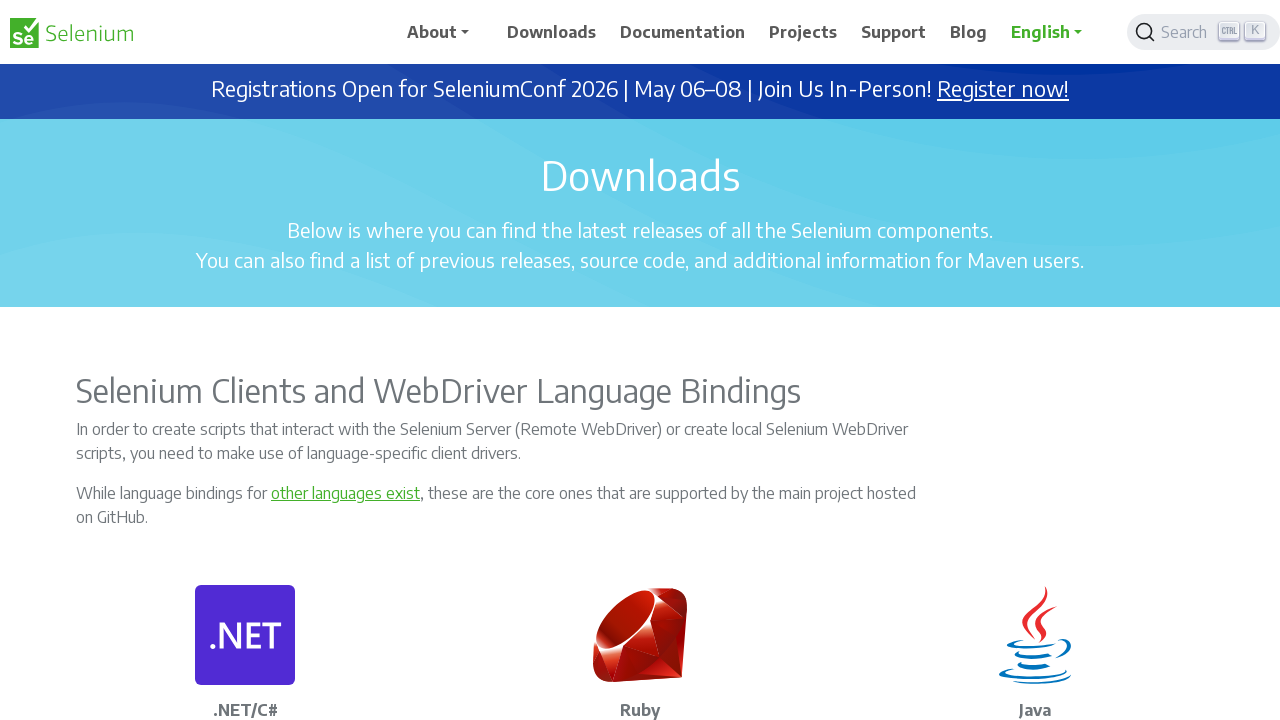